Tests decimal division with large integer divided by decimal number

Starting URL: https://gerabarud.github.io/is3-calculadora/

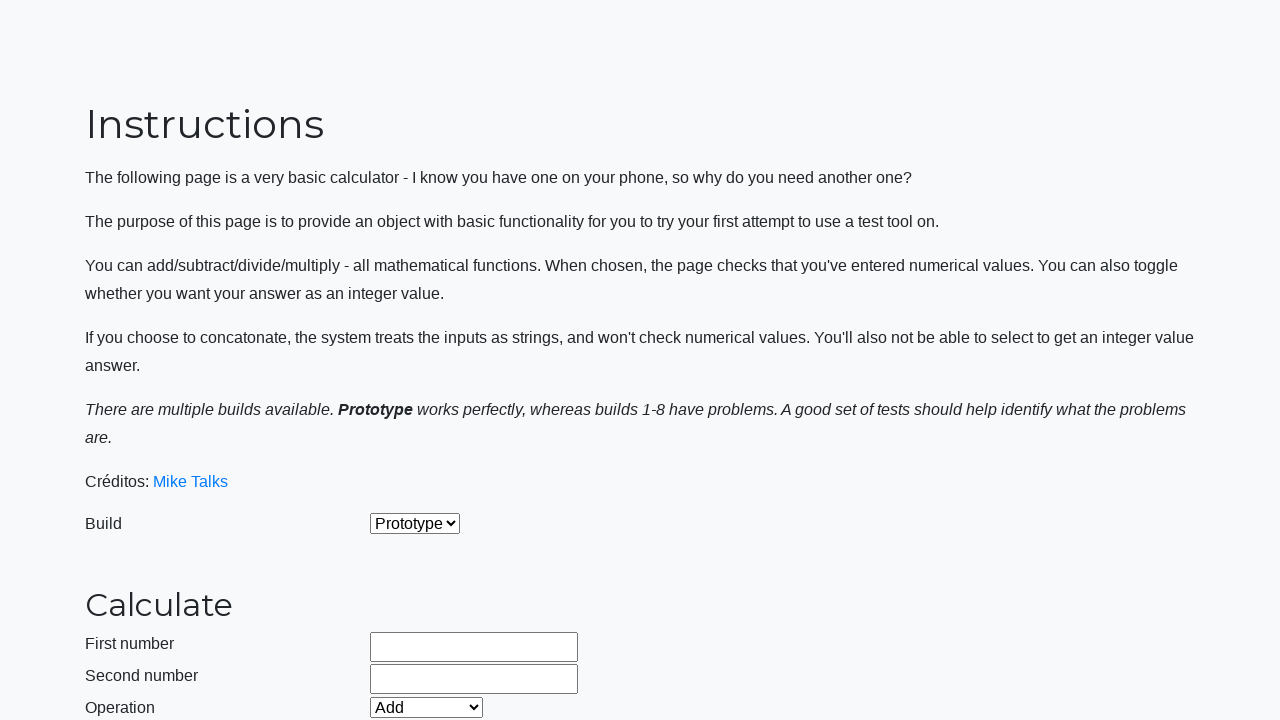

Selected 'Divide' operation from dropdown on #selectOperationDropdown
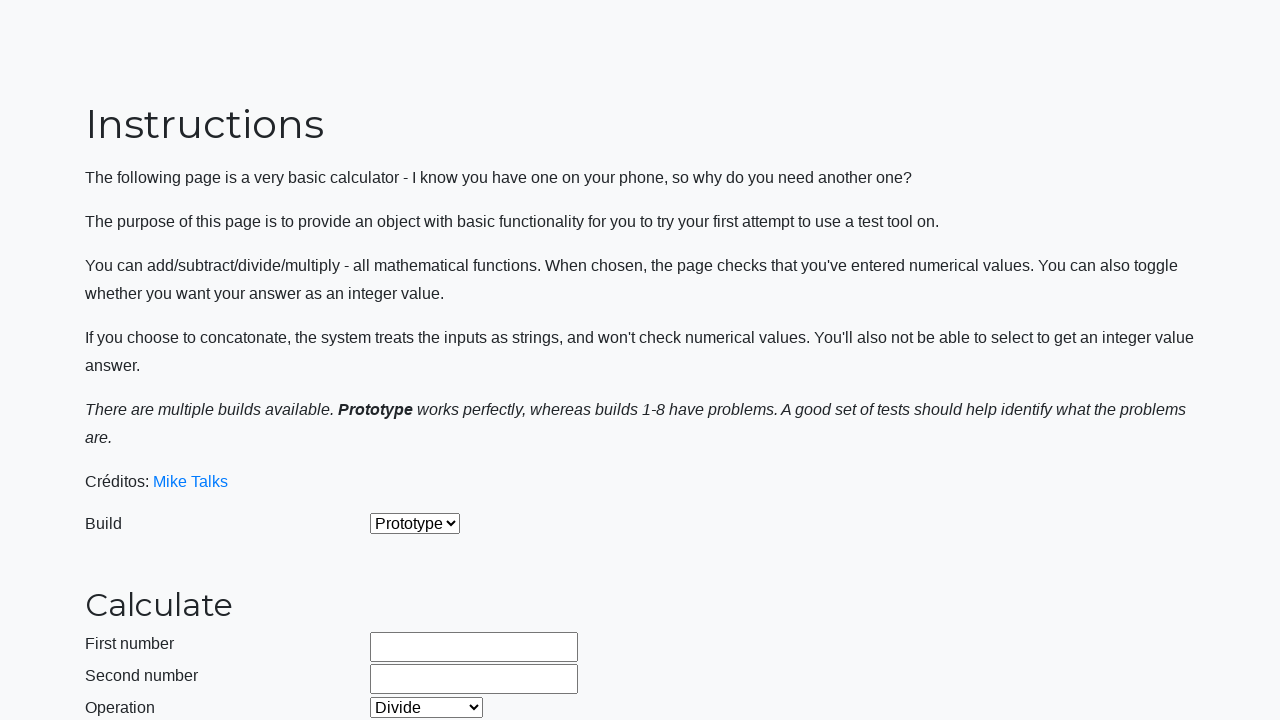

Filled first operand field with '9999999999' on #number1Field
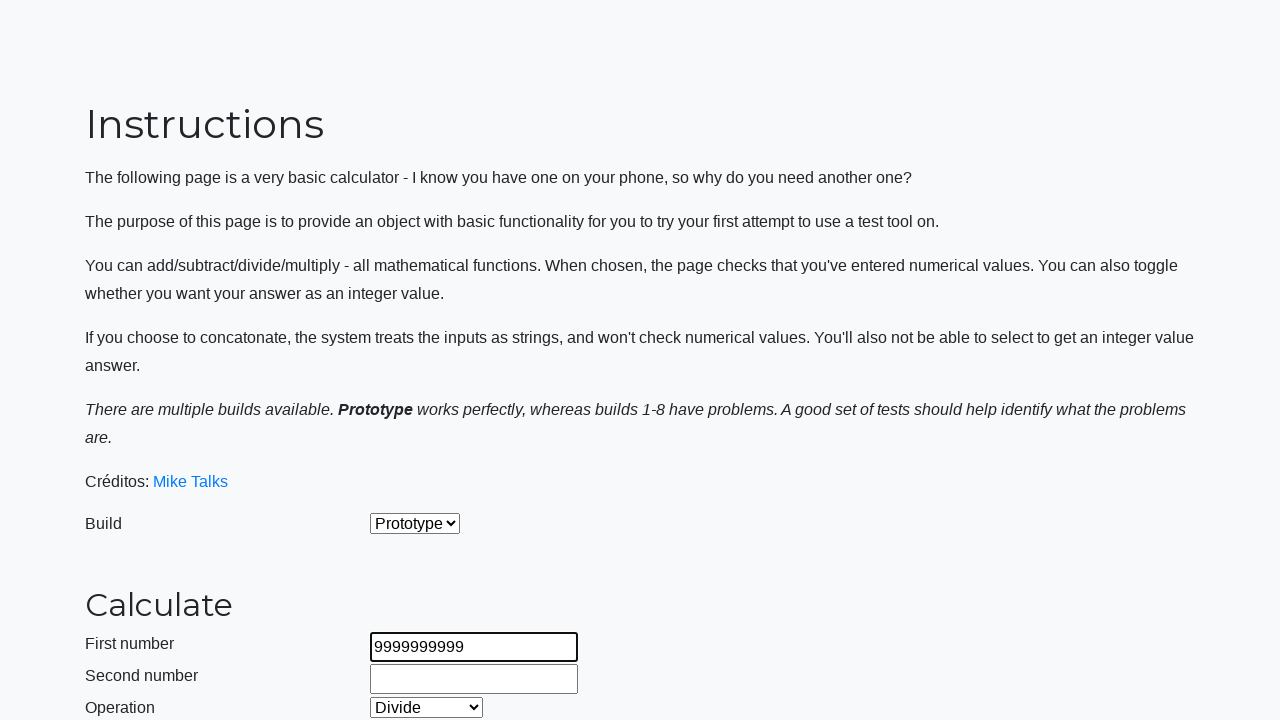

Filled second operand field with '999.99999' on #number2Field
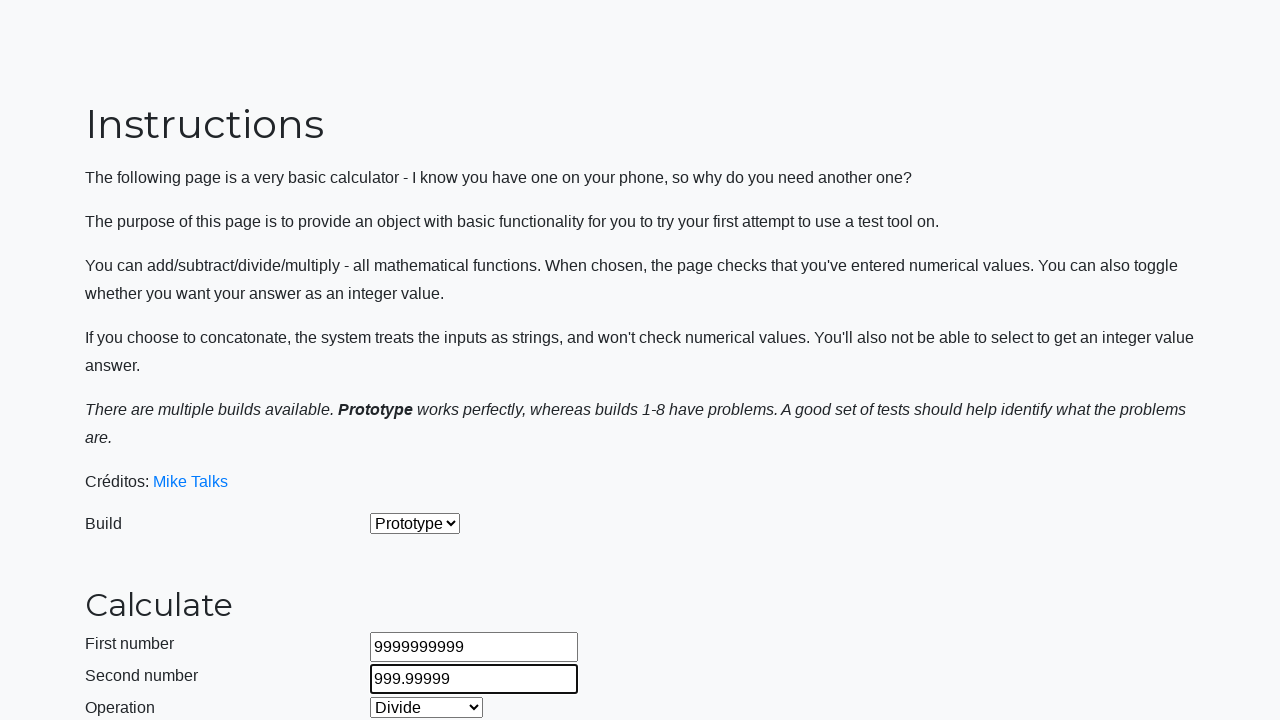

Clicked calculate button to perform decimal division at (422, 451) on #calculateButton
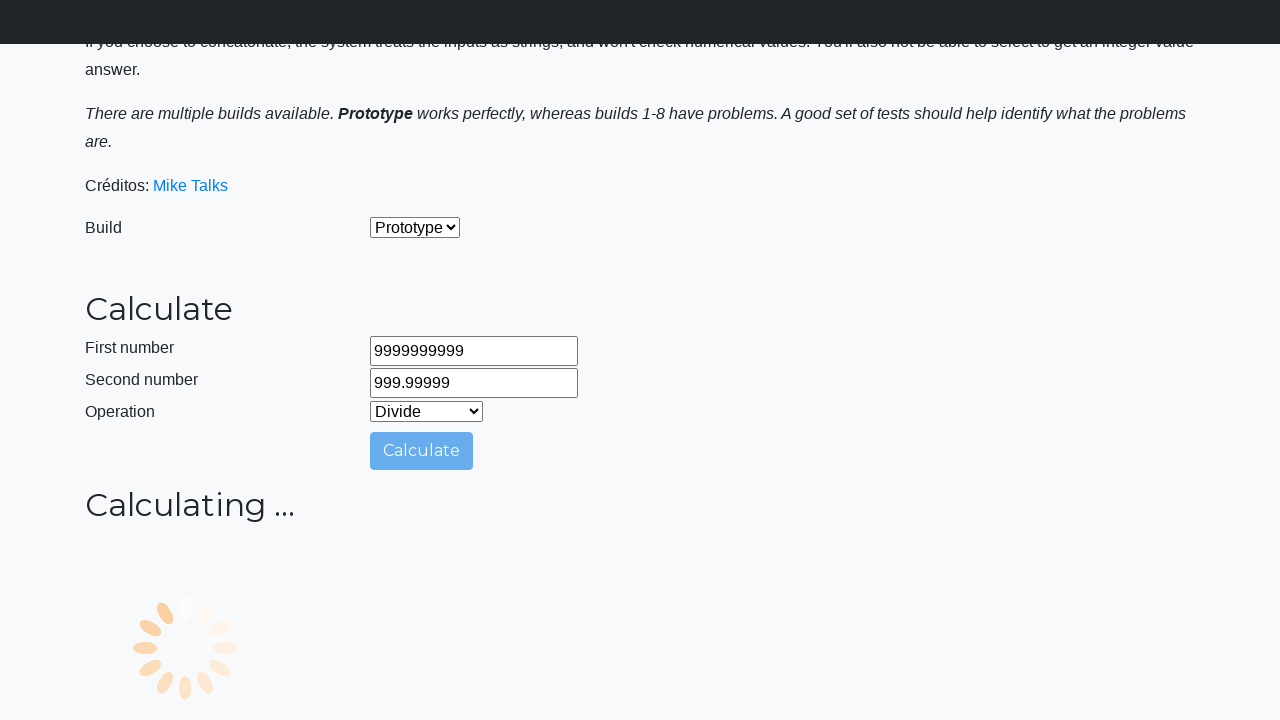

Waited 2000ms for calculation result to display
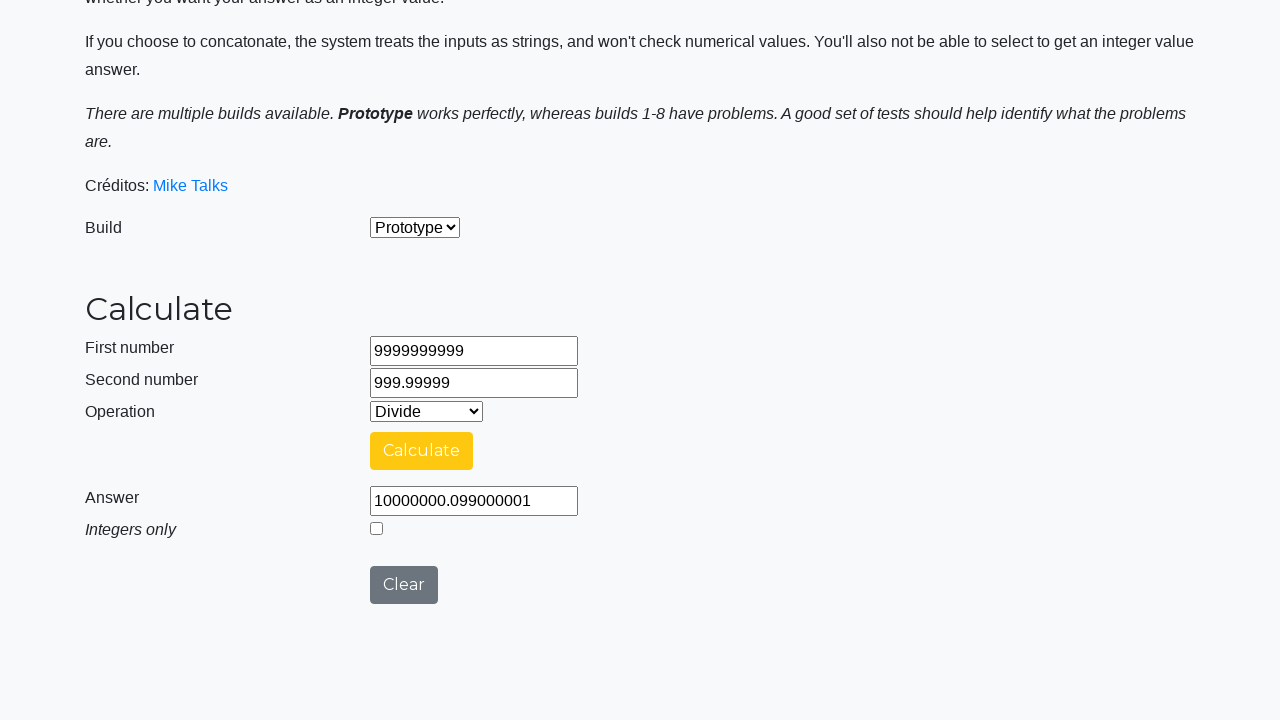

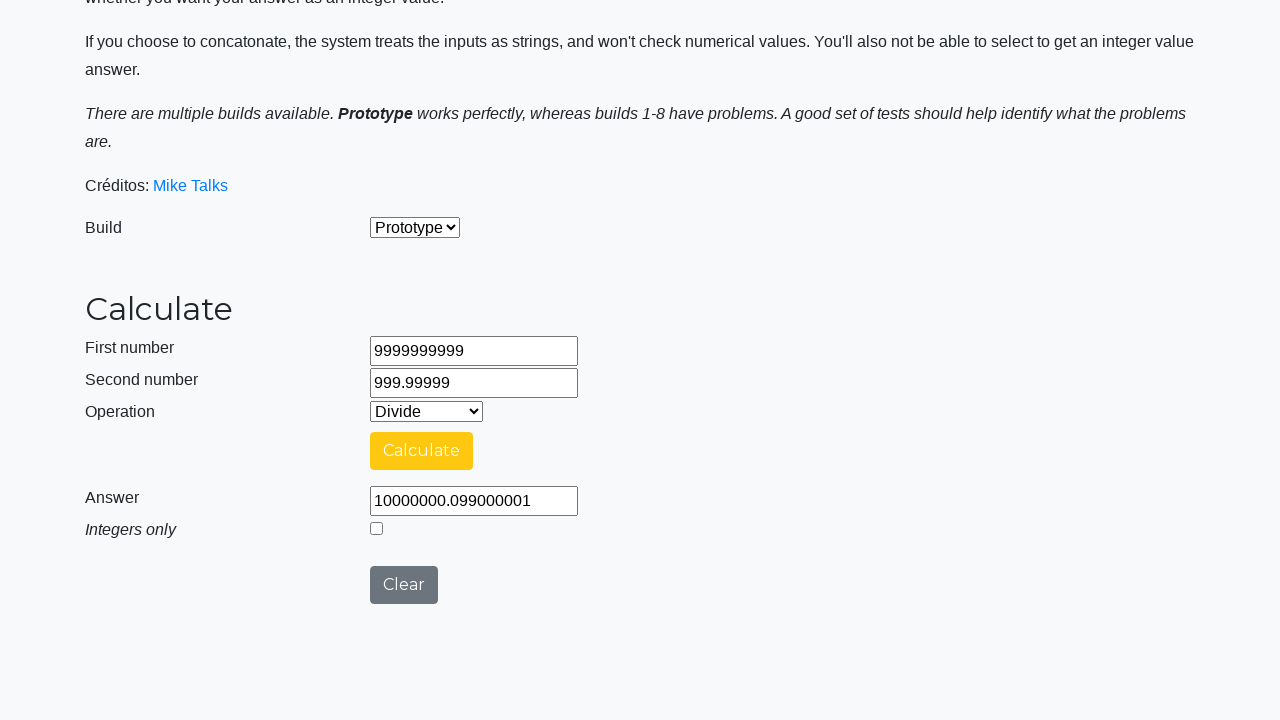